Tests multiselect dropdown functionality by selecting multiple color options (red, blue, green) from a dropdown

Starting URL: https://testautomationpractice.blogspot.com/

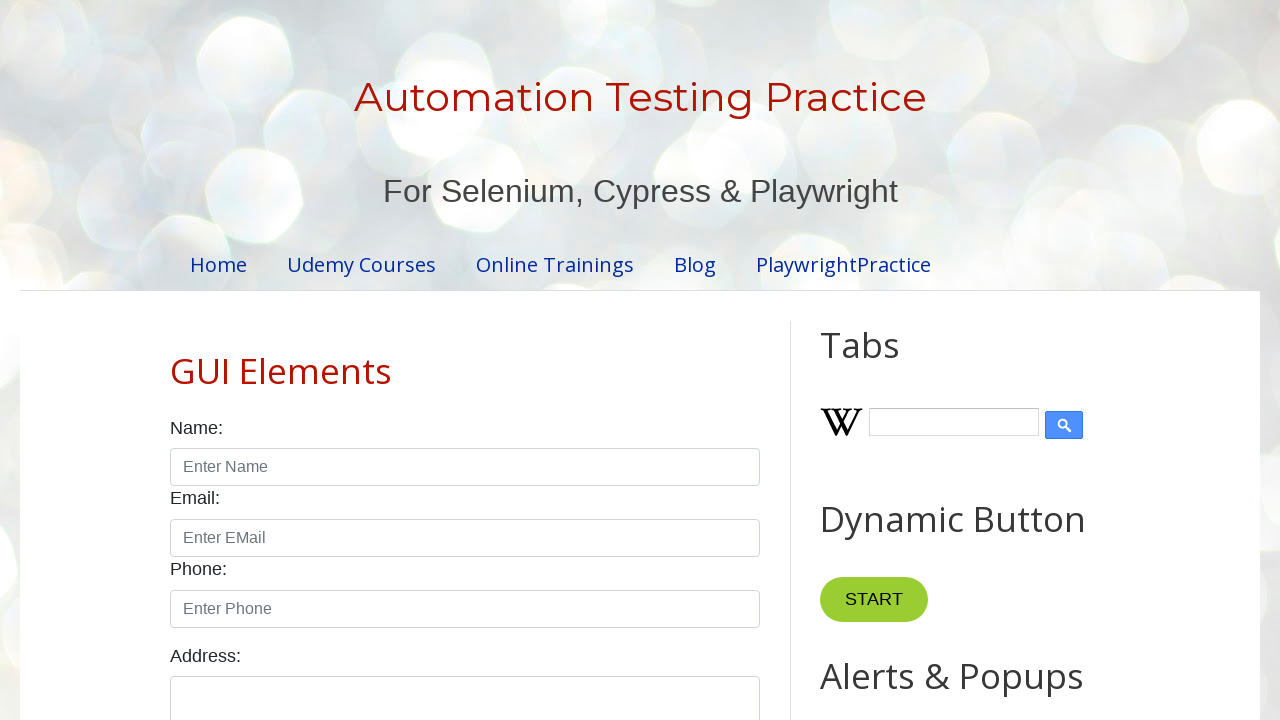

Navigated to test automation practice website
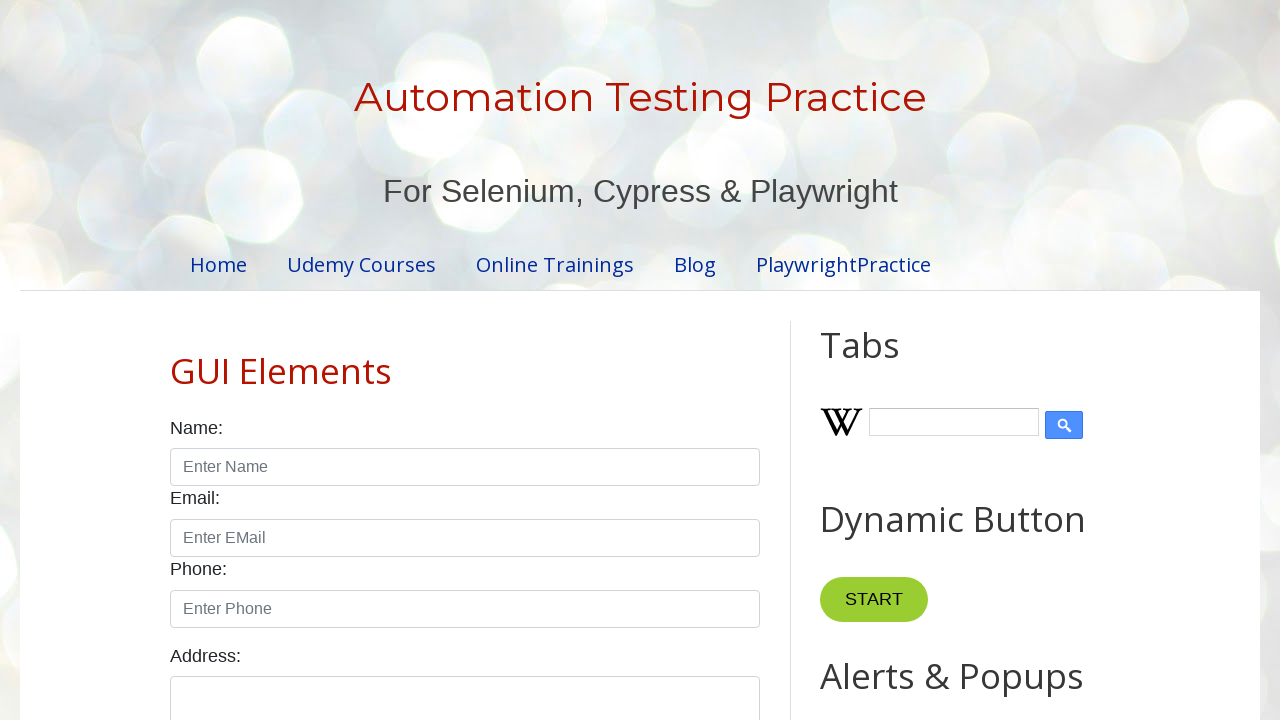

Selected multiple color options (red, blue, green) from dropdown on #colors
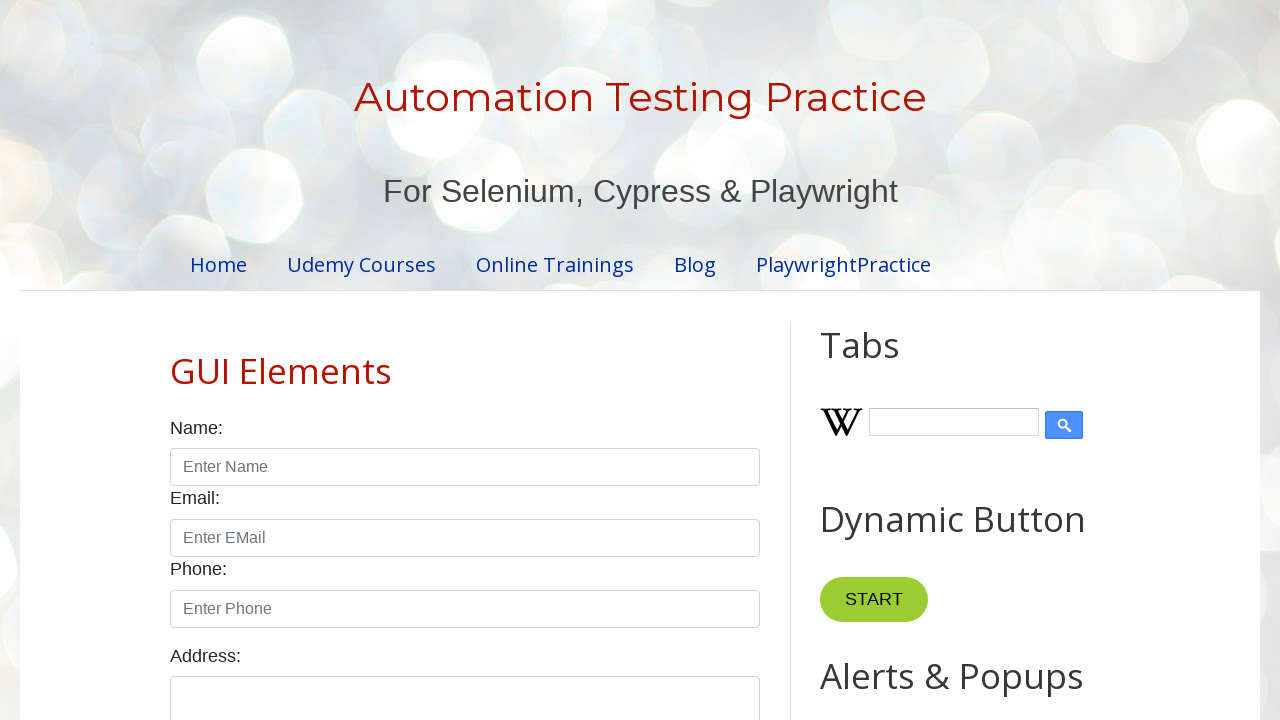

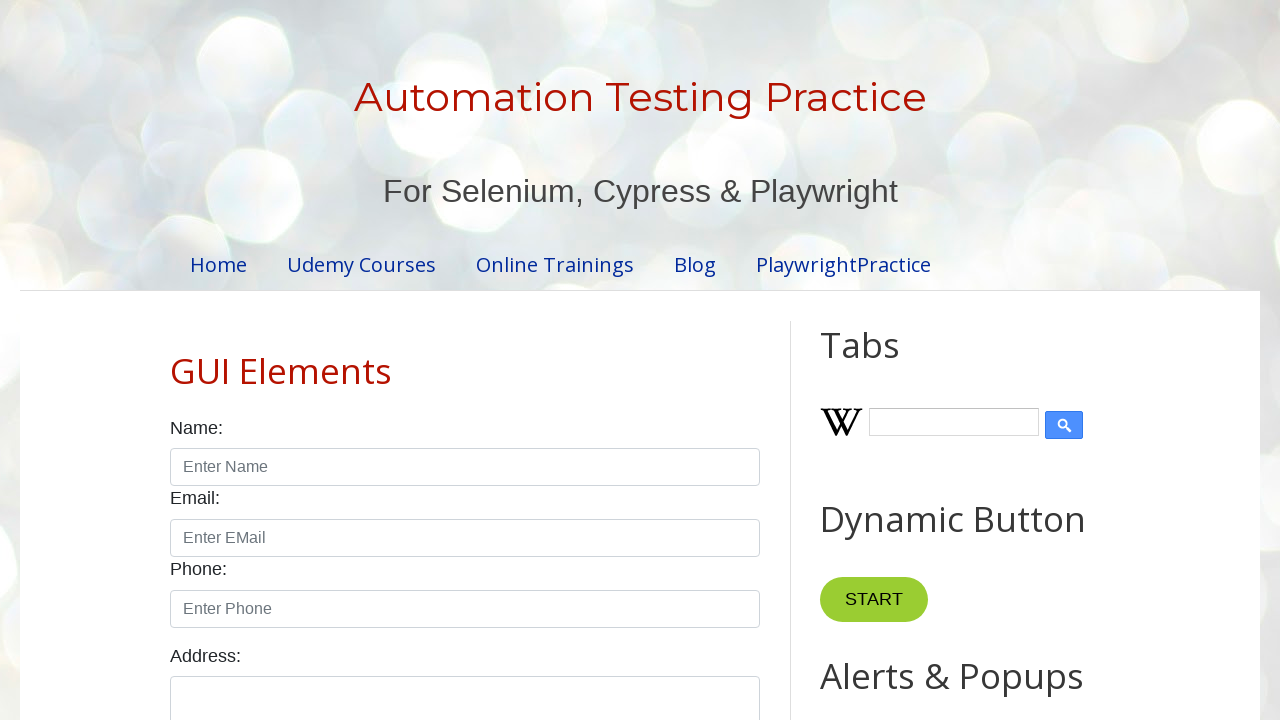